Tests waiting for an already-located hidden element to become visible after clicking the Start button, demonstrating the visibility of a specific element condition.

Starting URL: https://the-internet.herokuapp.com/dynamic_loading/1

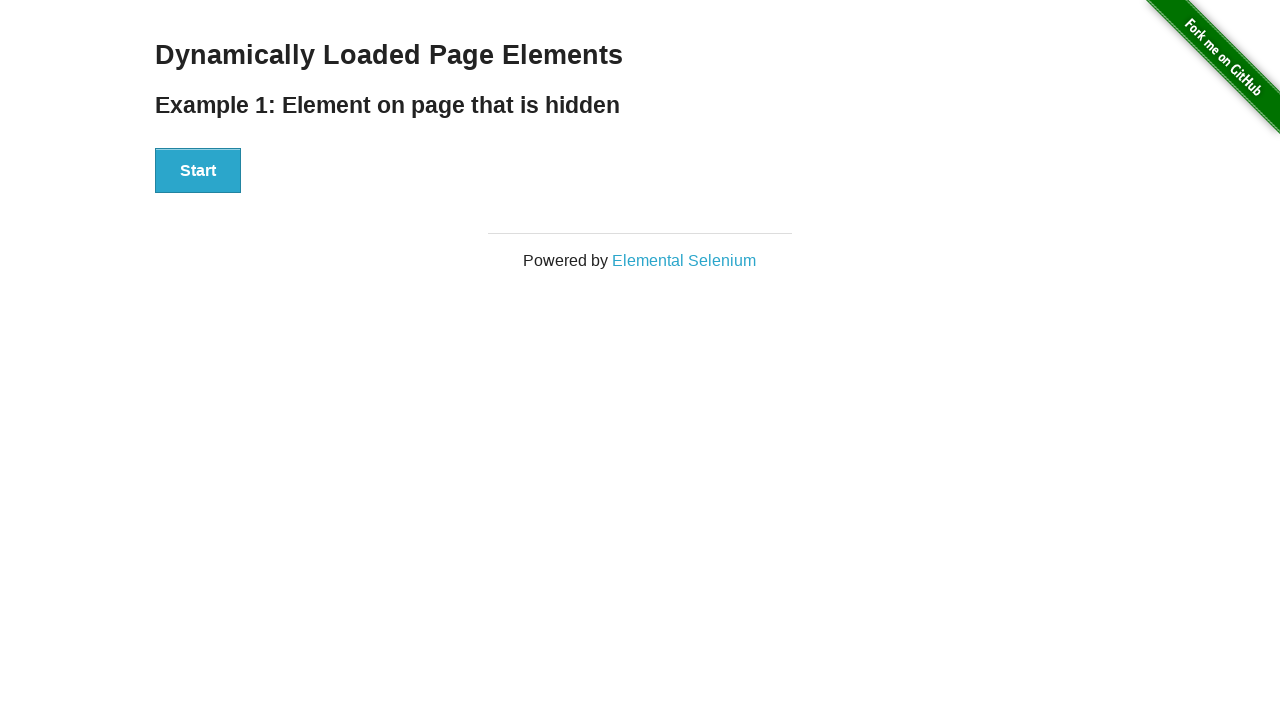

Located the hidden finish element
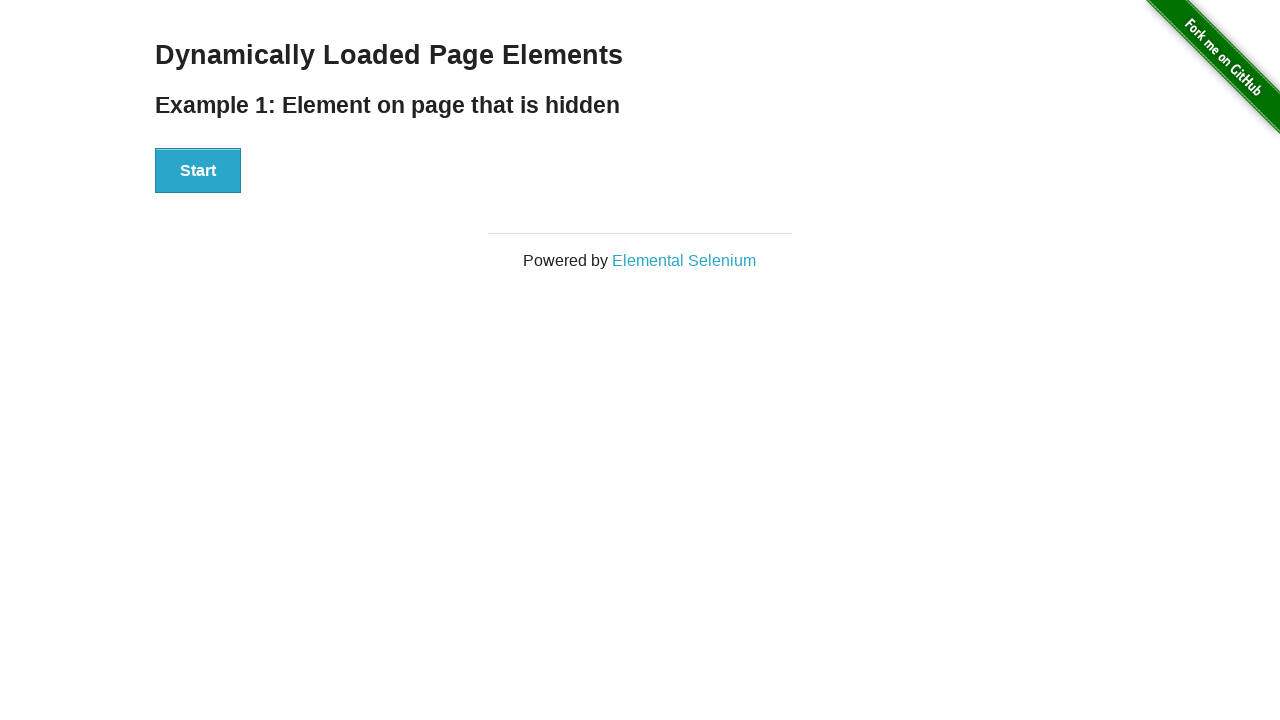

Clicked the Start button to trigger element visibility at (198, 171) on #start button
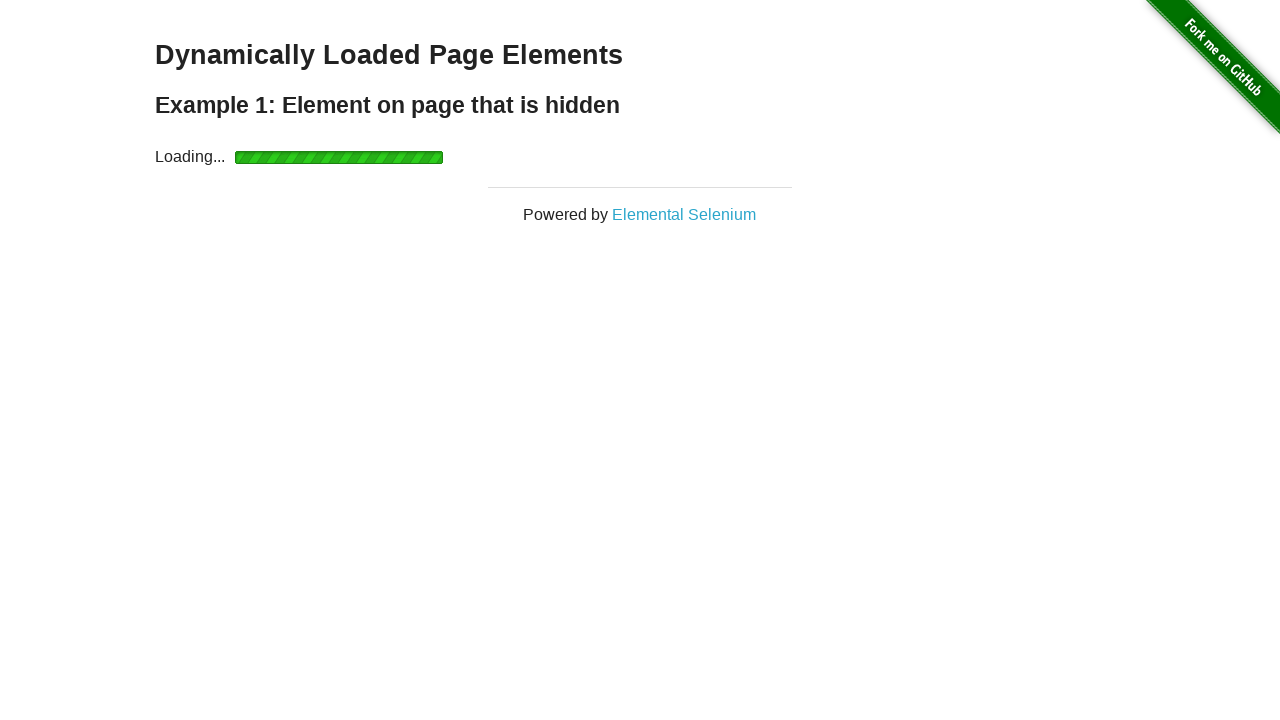

Finish element became visible after Start button click
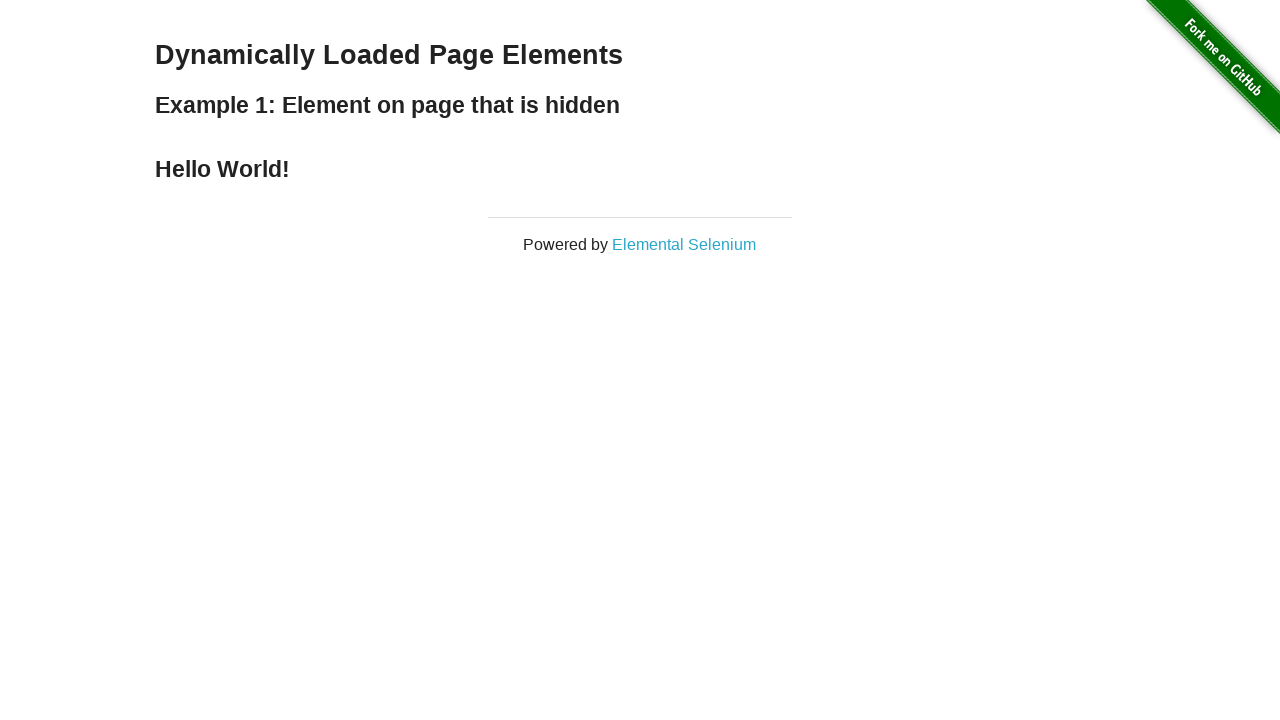

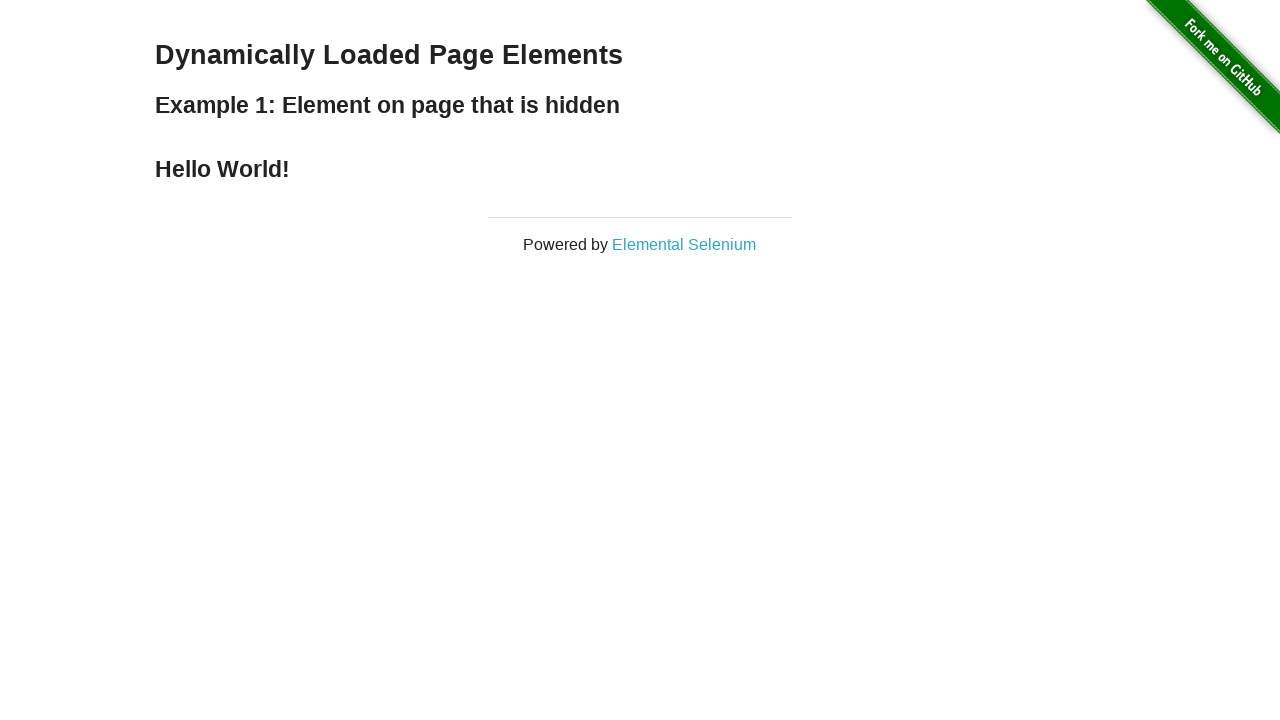